Tests JavaScript confirm dialog by clicking a button that triggers a confirm alert and dismissing it (clicking Cancel), then verifying the result message

Starting URL: https://the-internet.herokuapp.com/javascript_alerts

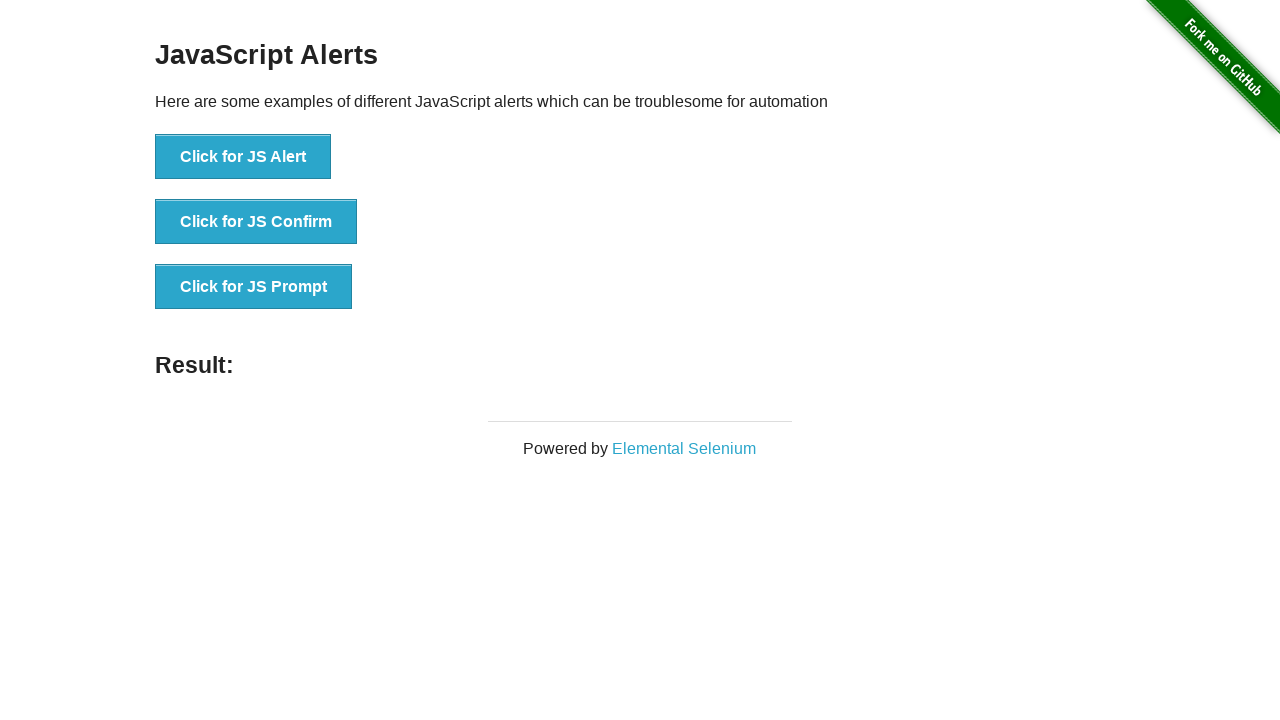

Set up dialog handler to dismiss confirm alerts
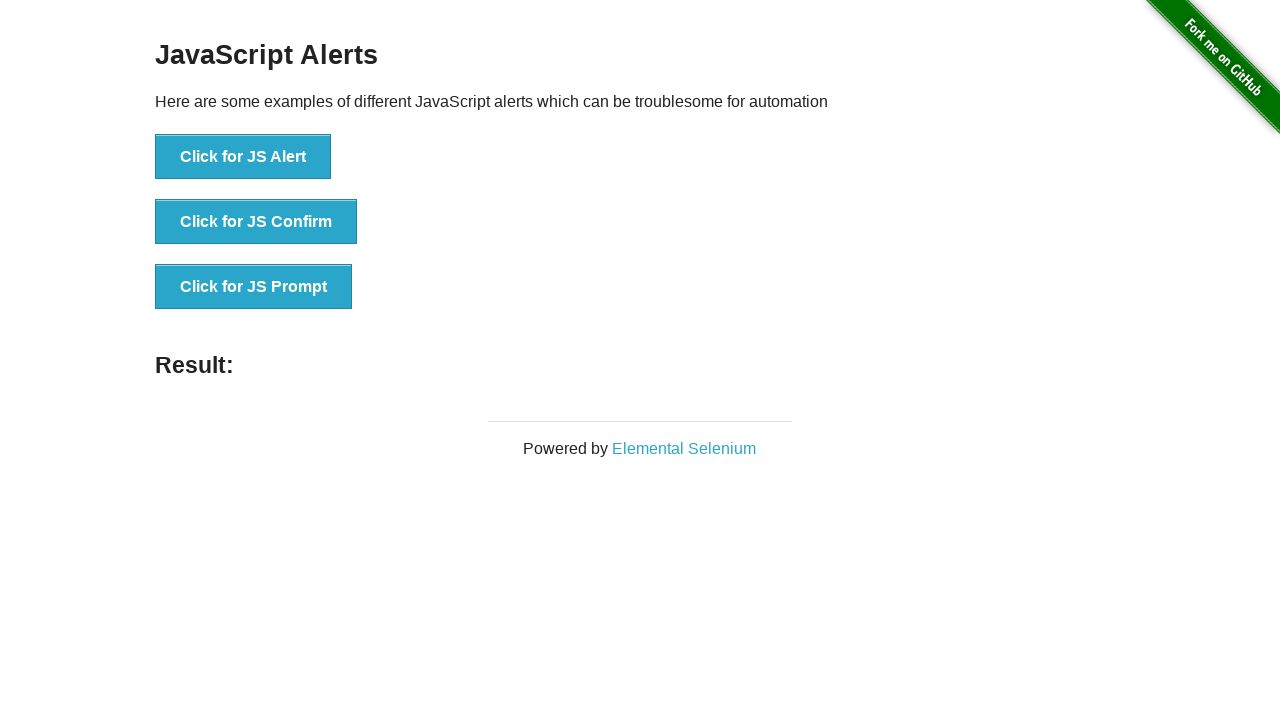

Clicked button to trigger JavaScript confirm dialog at (256, 222) on button[onclick='jsConfirm()']
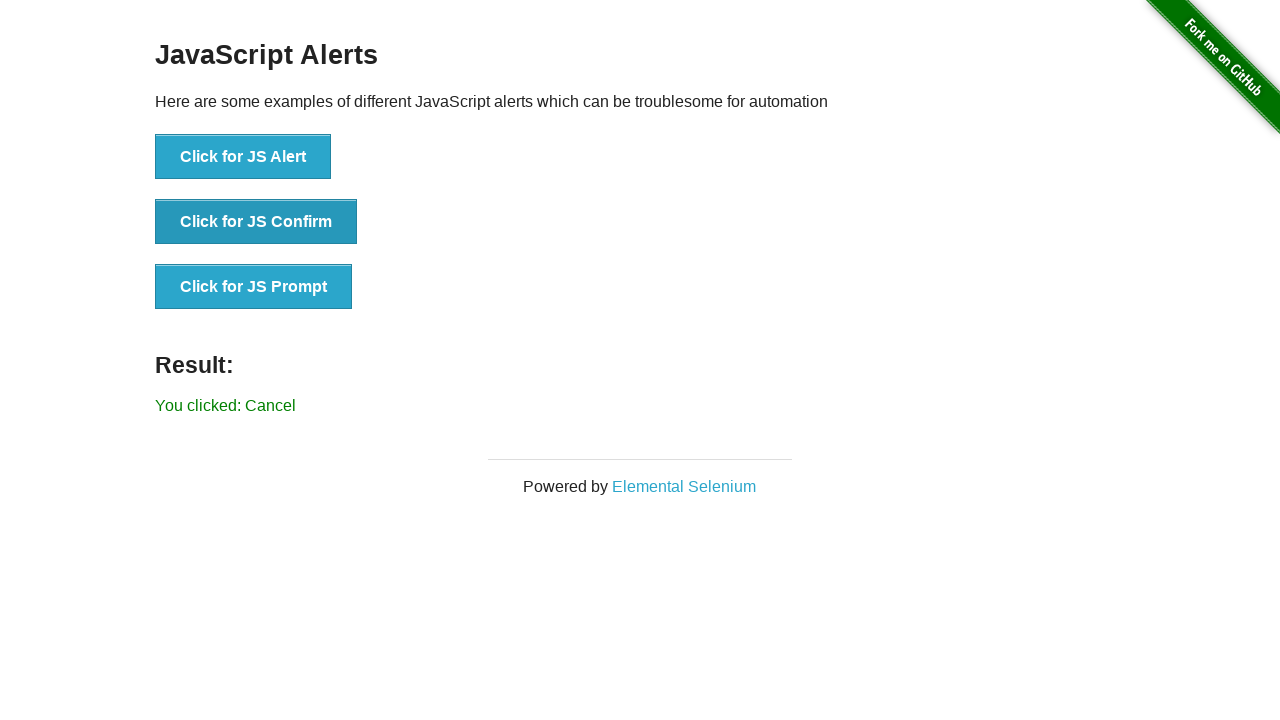

Waited for result message to appear
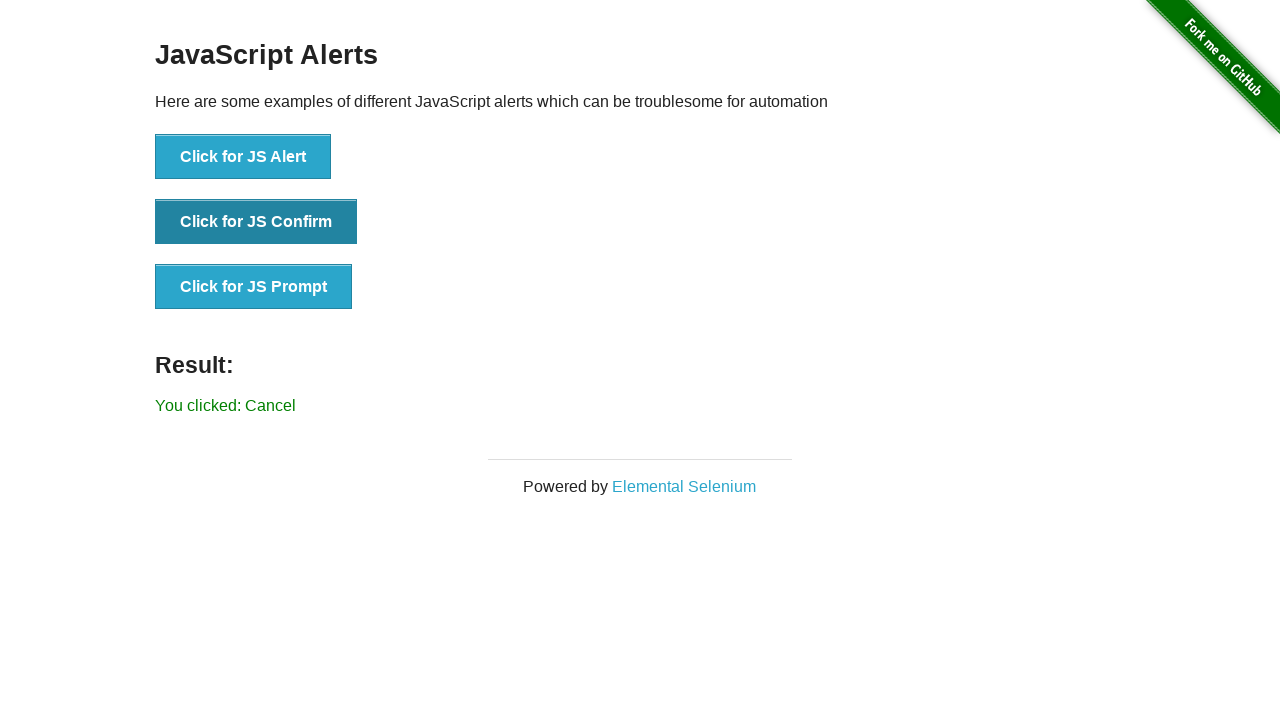

Retrieved result text from page
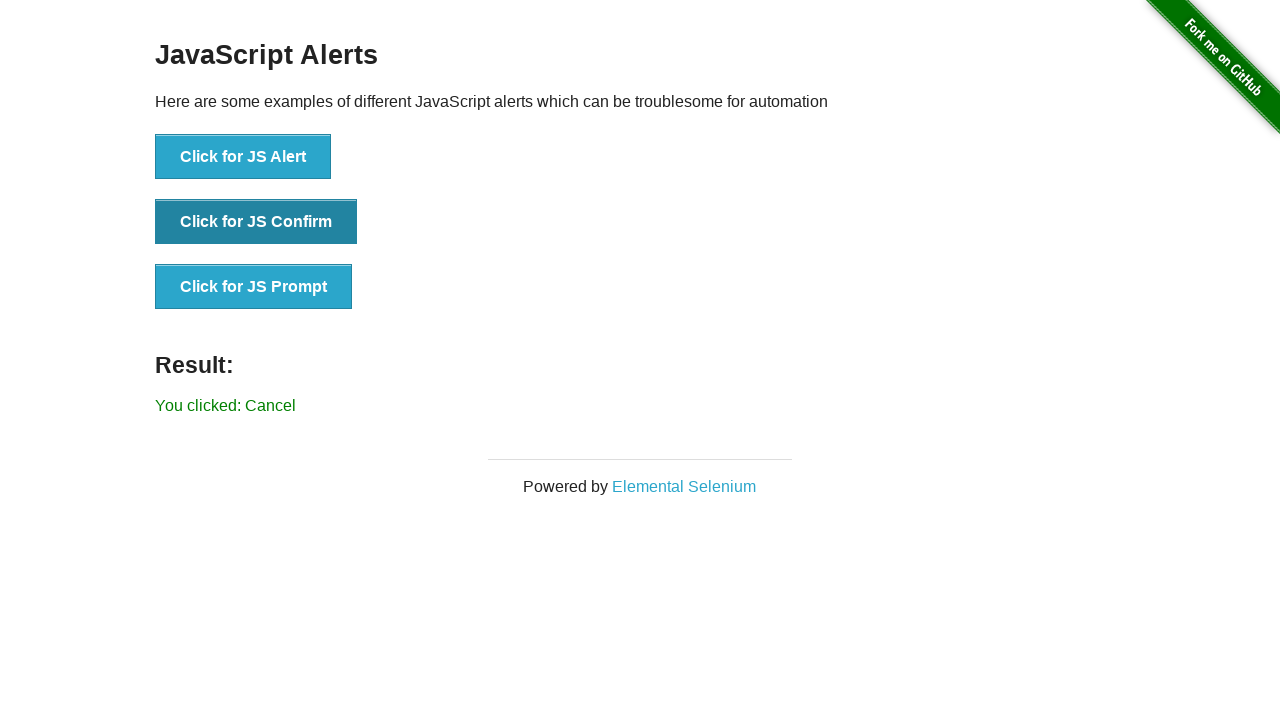

Verified result text equals 'You clicked: Cancel'
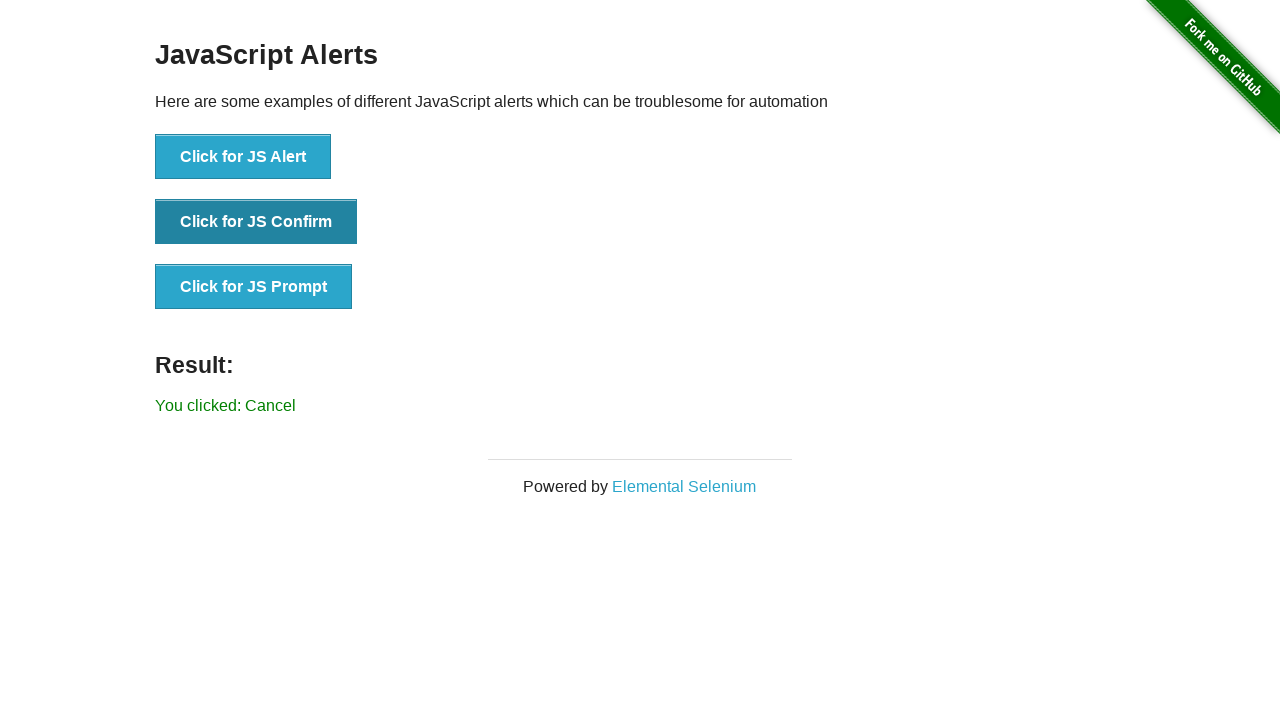

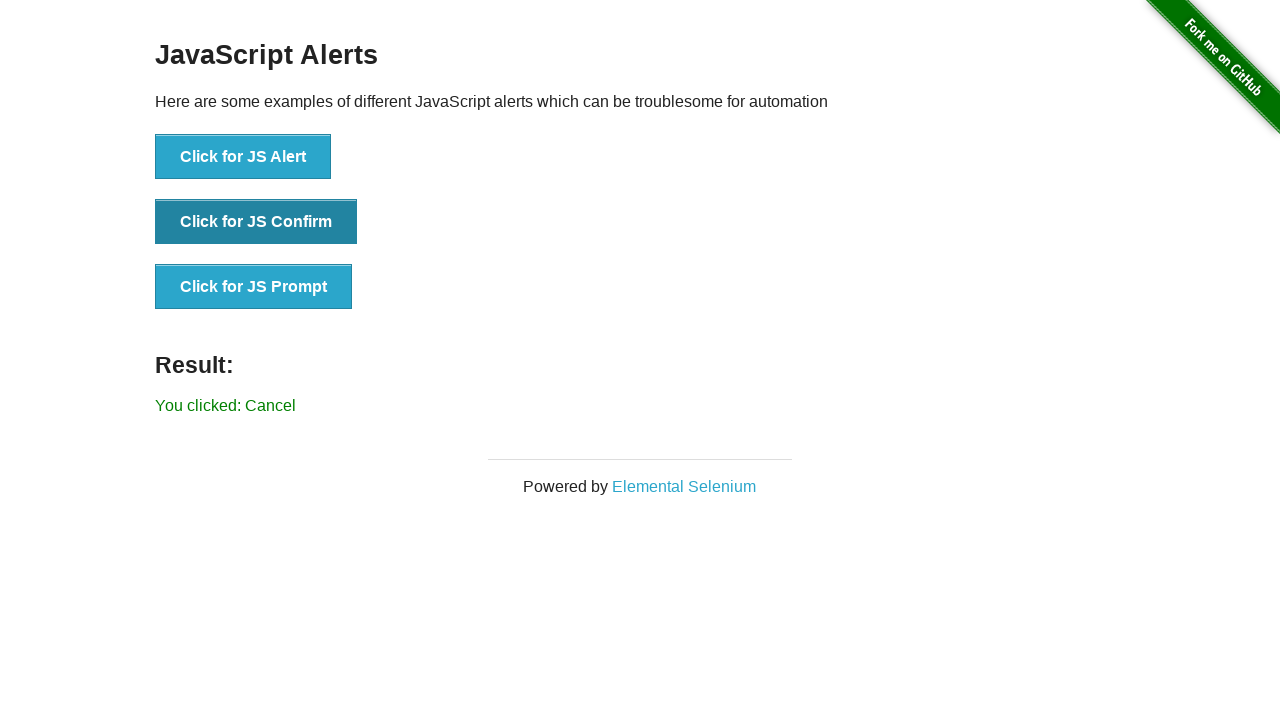